Tests checkbox and radio button selection functionality

Starting URL: https://automationfc.github.io/basic-form/index.html

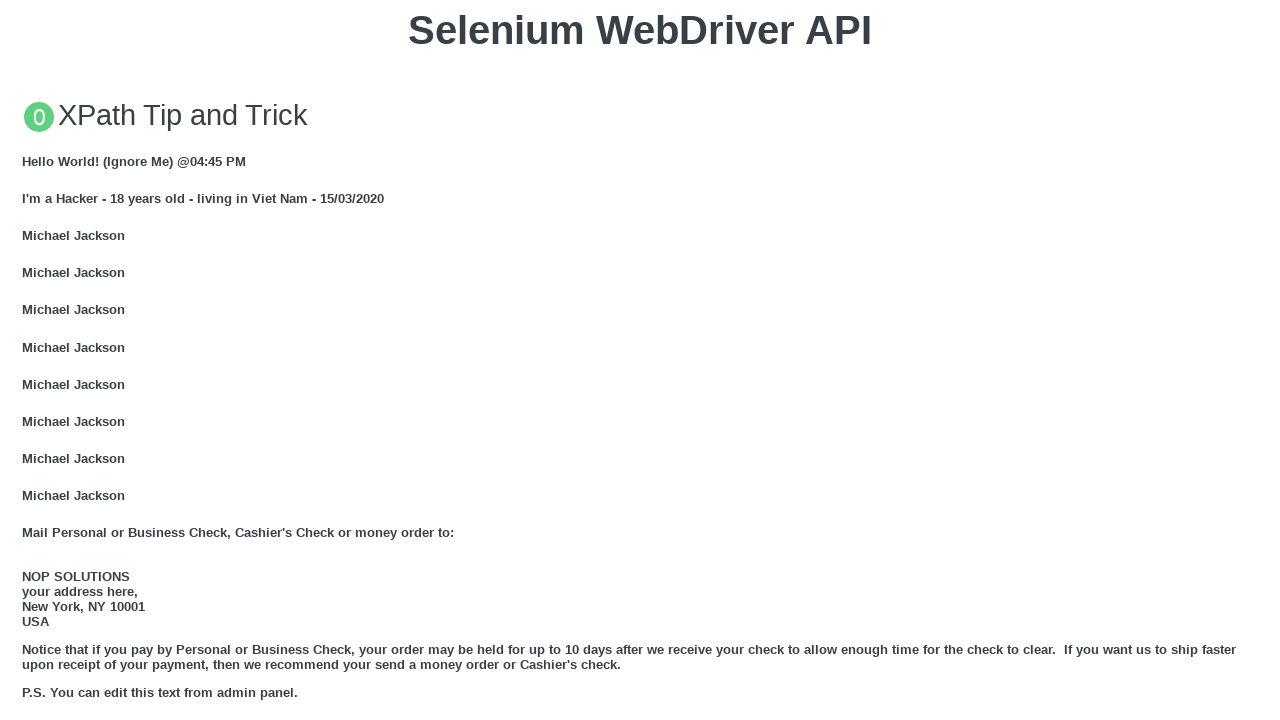

Clicked 'Age under 18' radio button at (76, 360) on xpath=//label[@for='under_18']
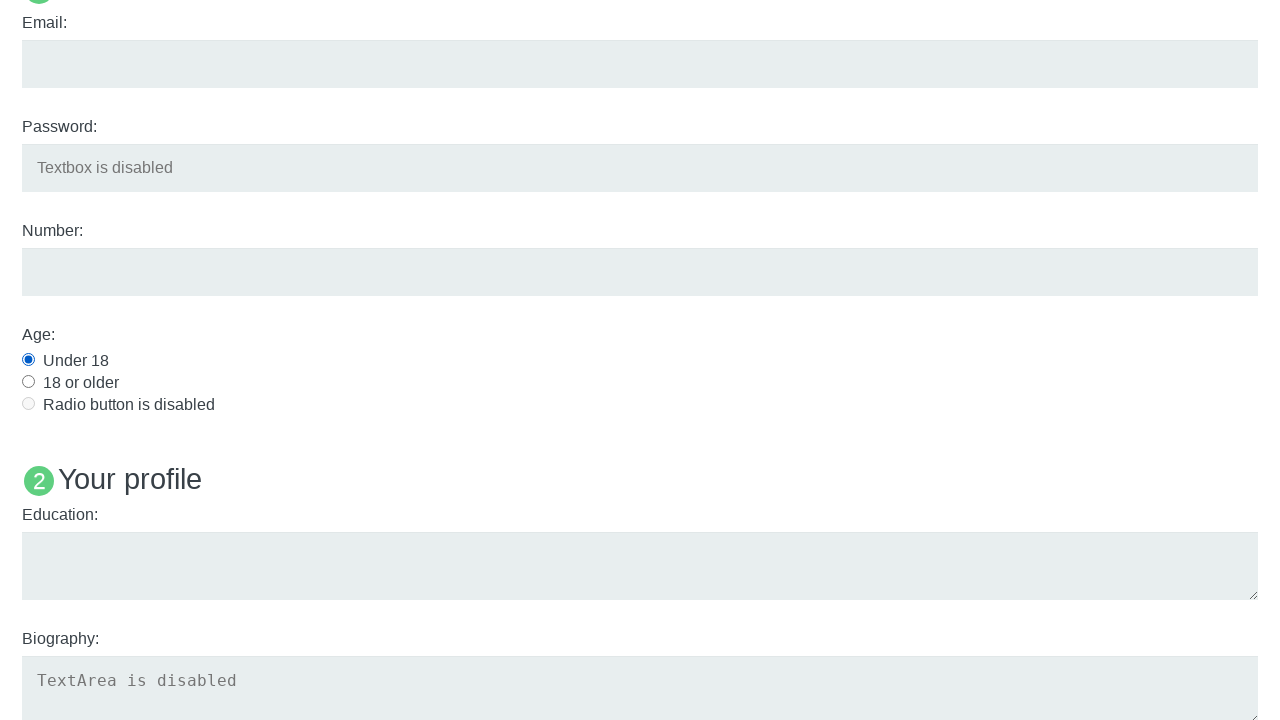

Clicked 'Java' checkbox at (28, 361) on #java
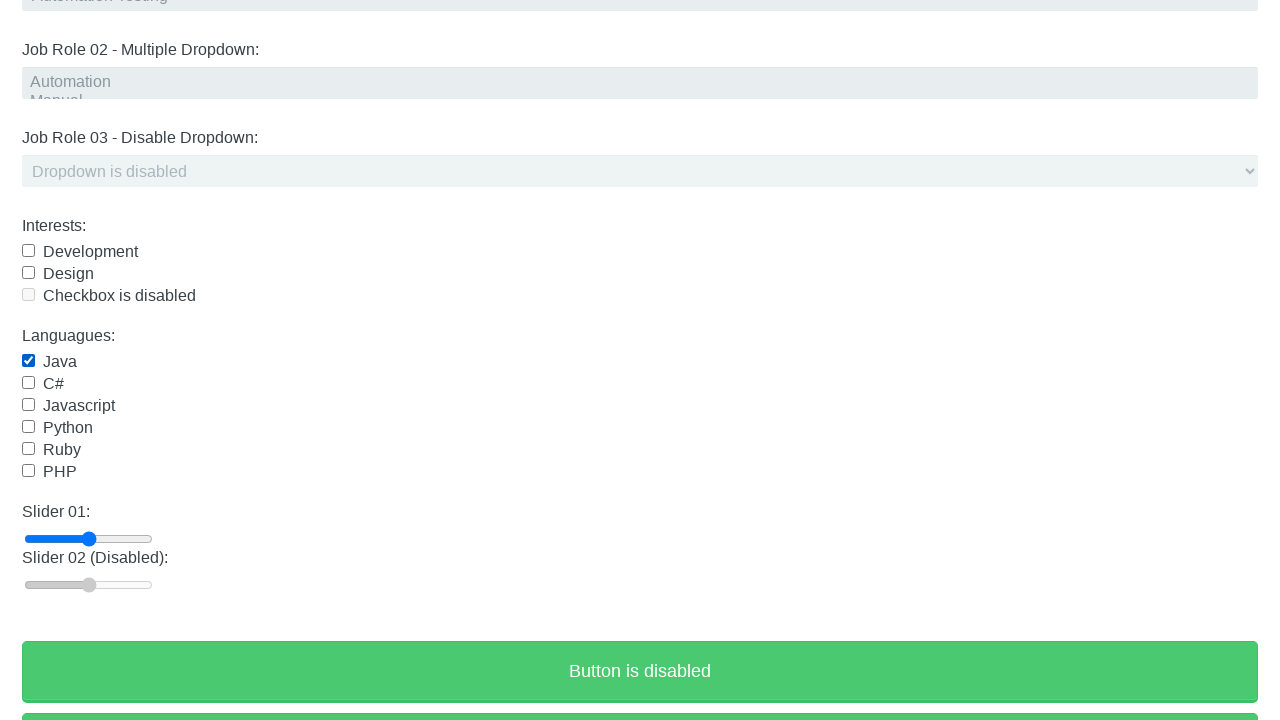

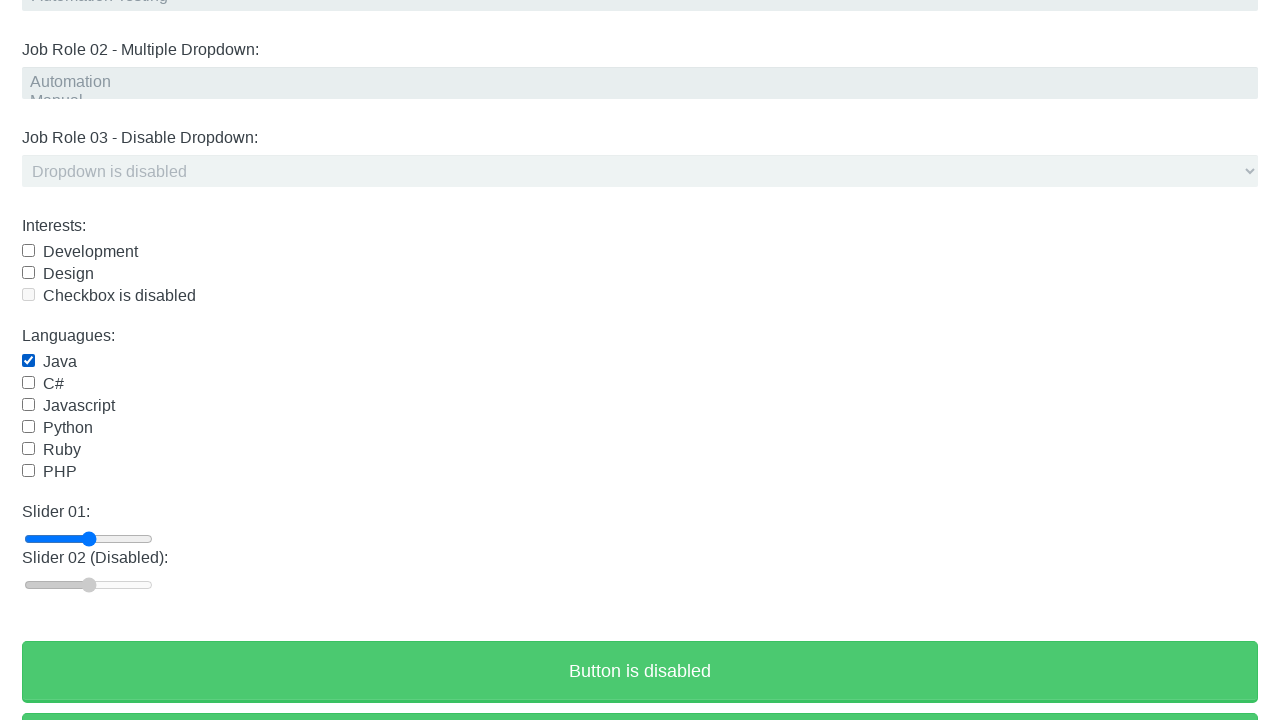